Tests navigation by clicking on Browse Languages menu, then clicking Start menu, and verifying the h2 heading text displays "Welcome to 99 Bottles of Beer"

Starting URL: http://www.99-bottles-of-beer.net/

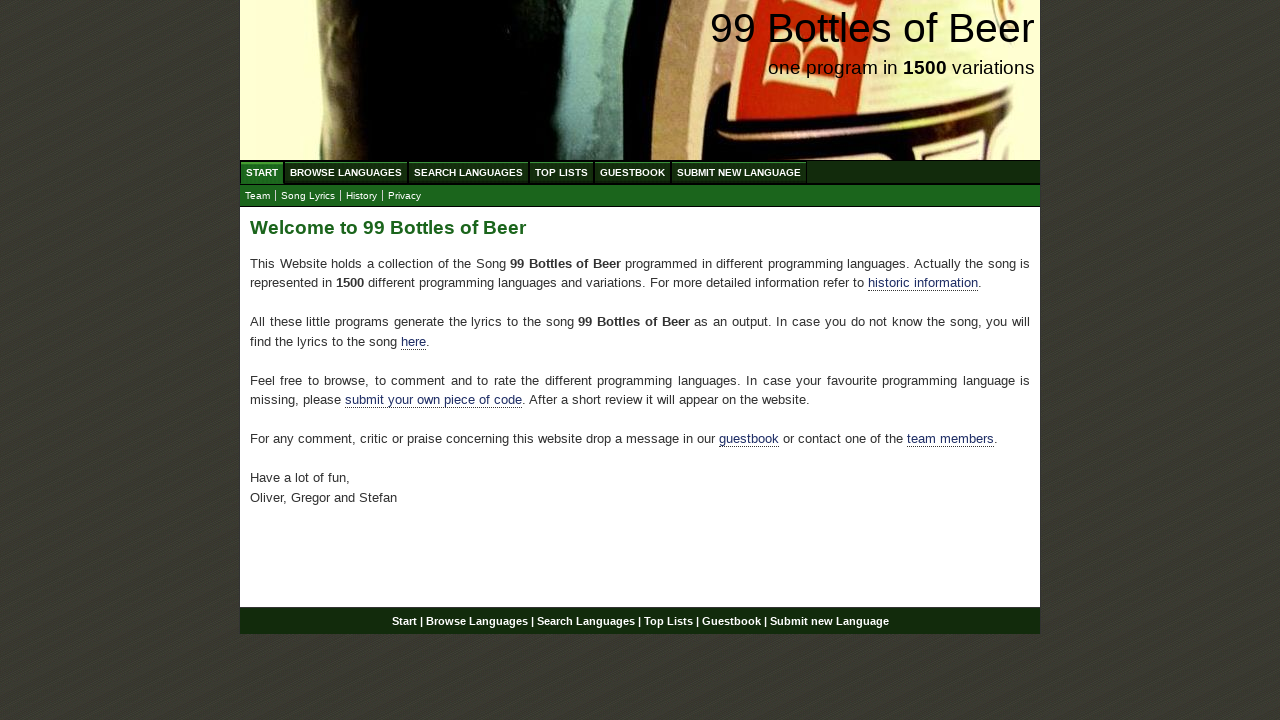

Clicked on Browse Languages menu item at (346, 172) on xpath=//a[@href='/abc.html']
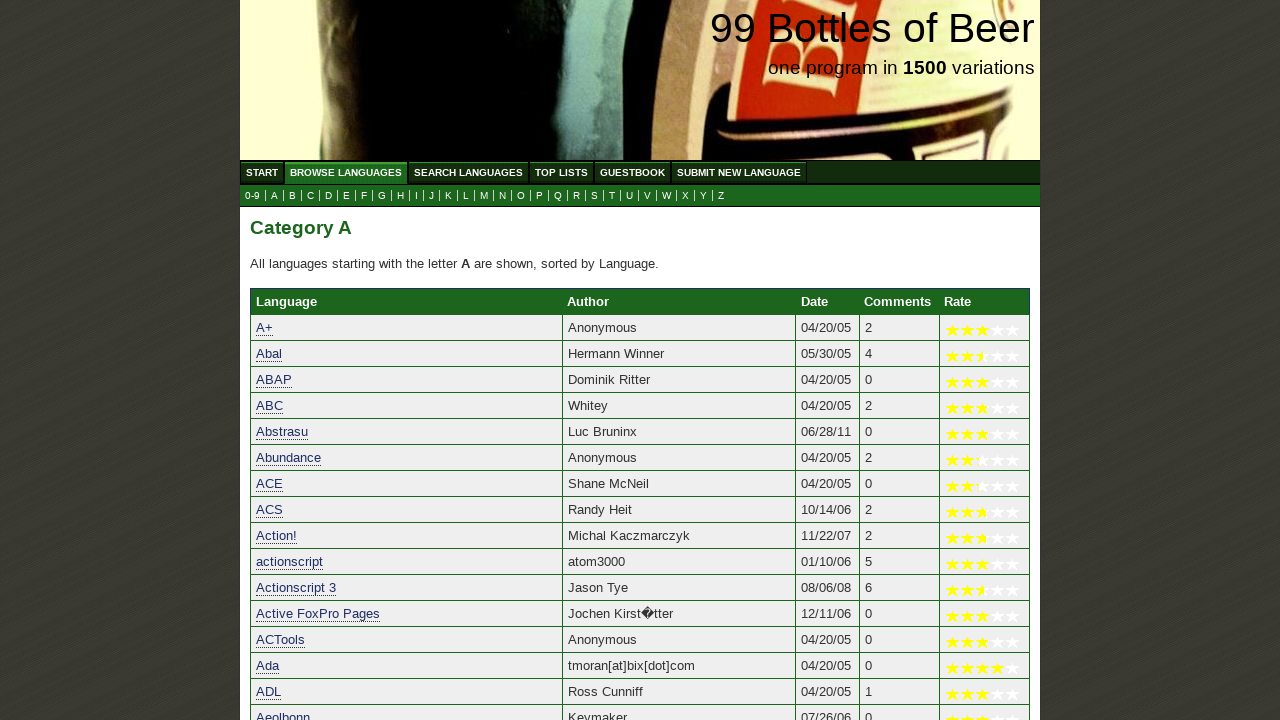

Clicked on Start menu item at (262, 172) on xpath=//a[@href='/']
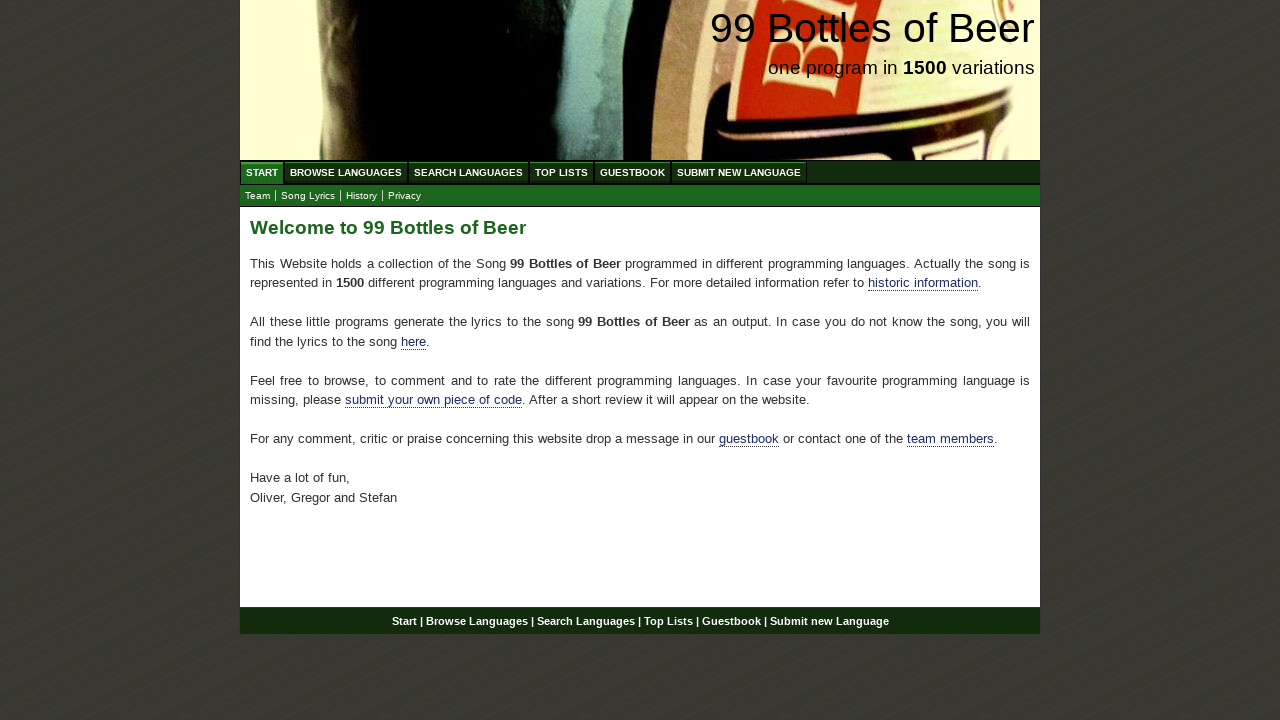

Located h2 heading element in main content area
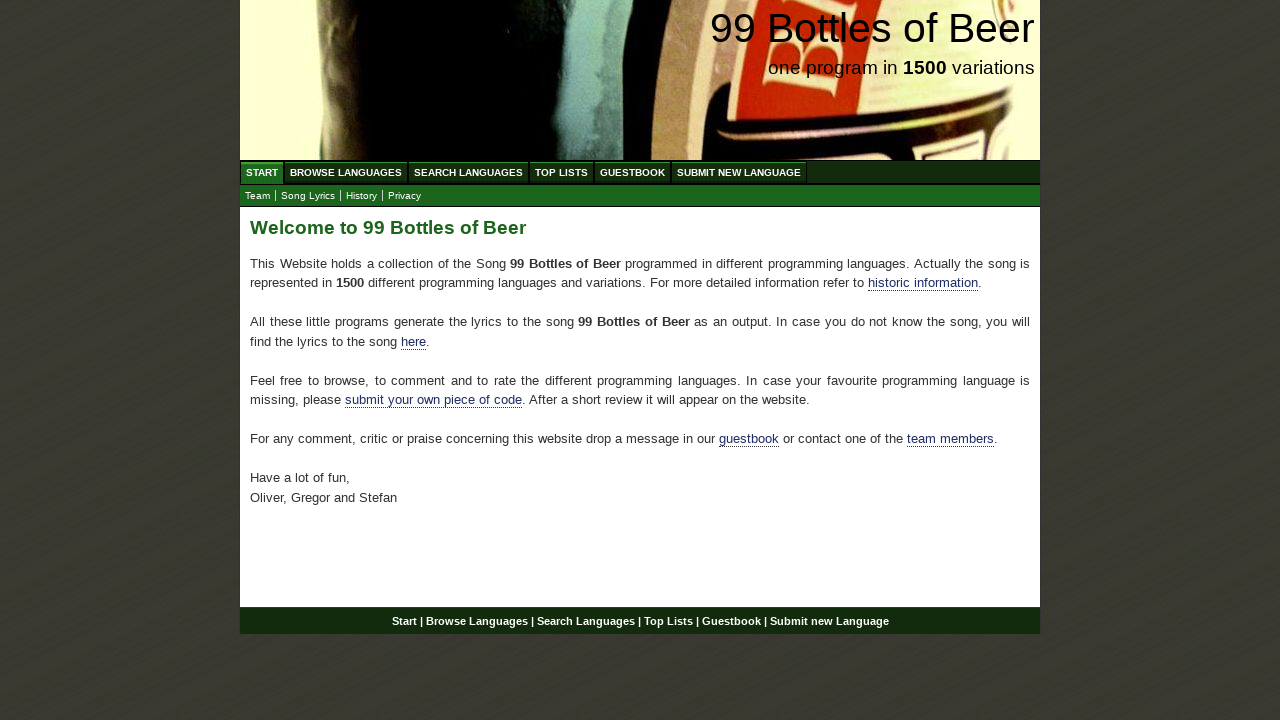

Verified h2 heading text displays 'Welcome to 99 Bottles of Beer'
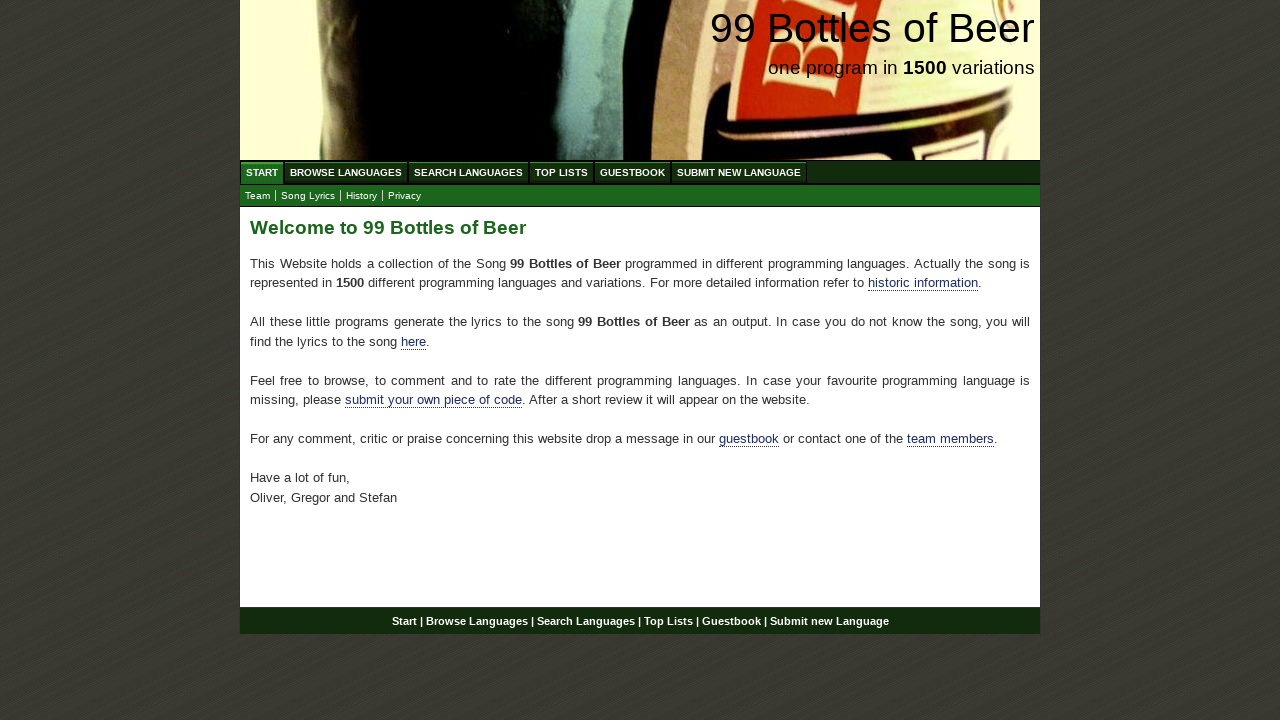

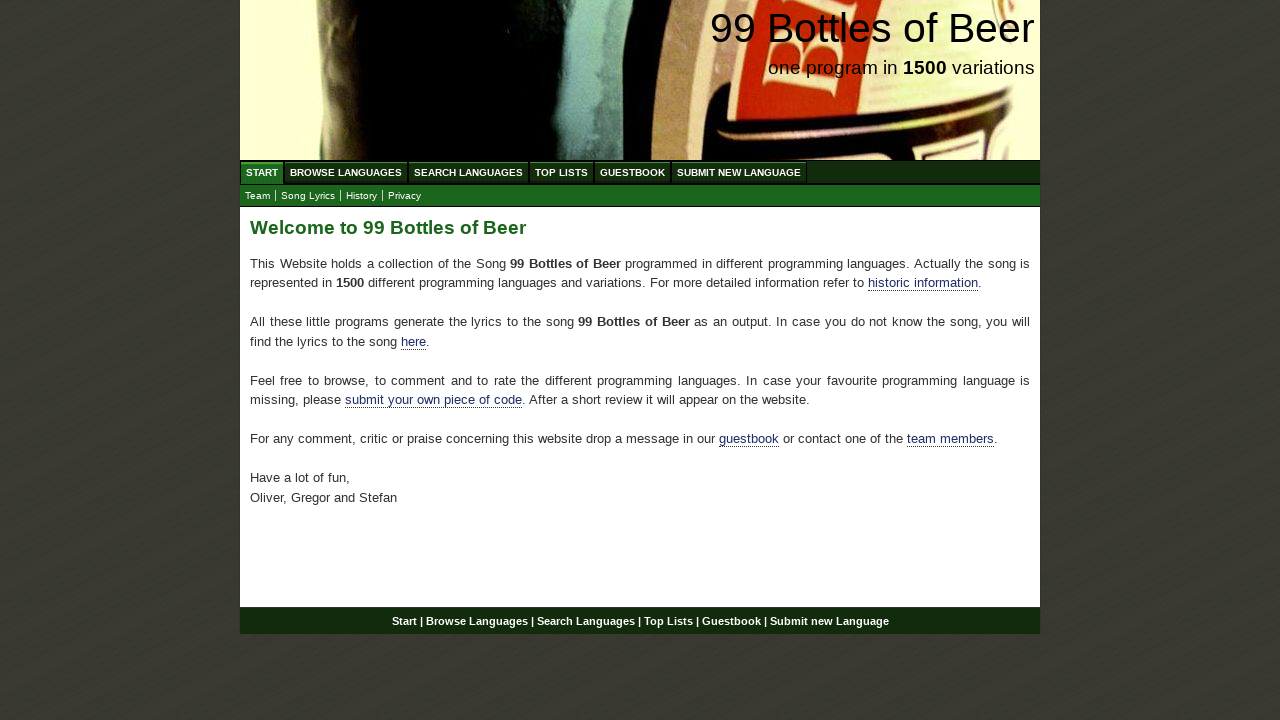